Tests adding a product to the shopping cart on a demo e-commerce site by clicking the add to cart button and verifying the product appears in the cart.

Starting URL: https://bstackdemo.com/

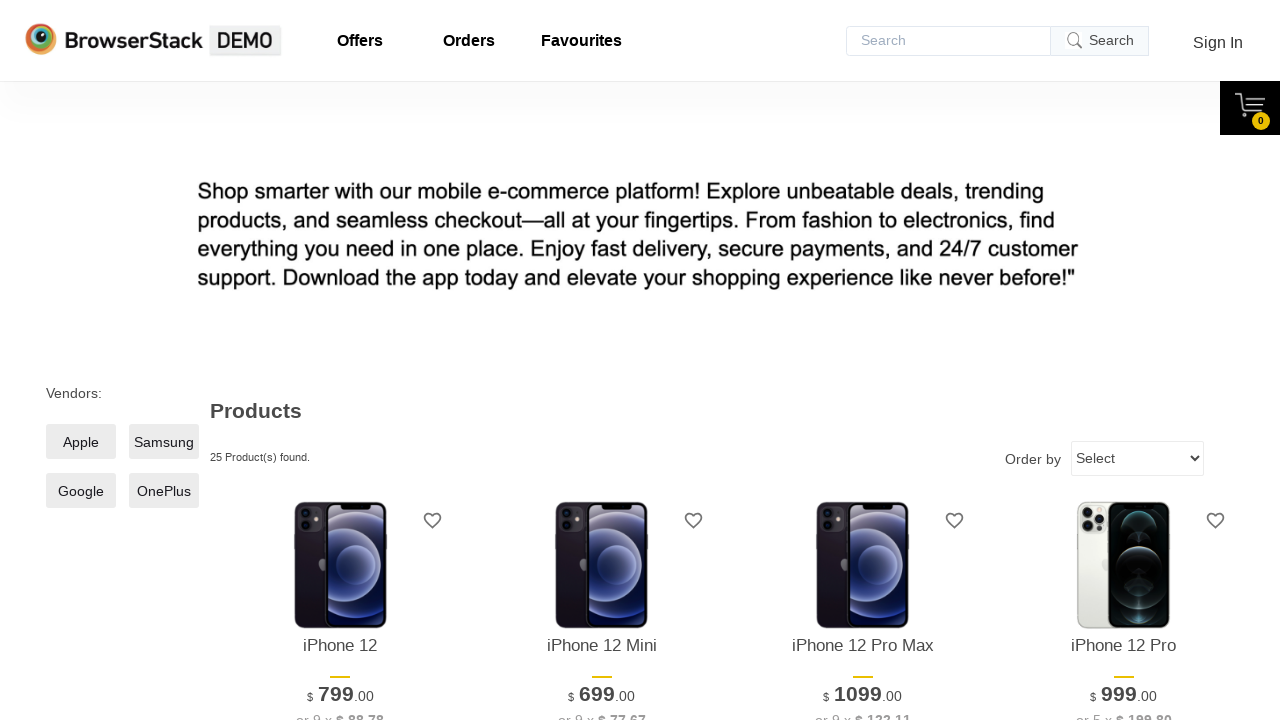

Page loaded with correct title 'StackDemo'
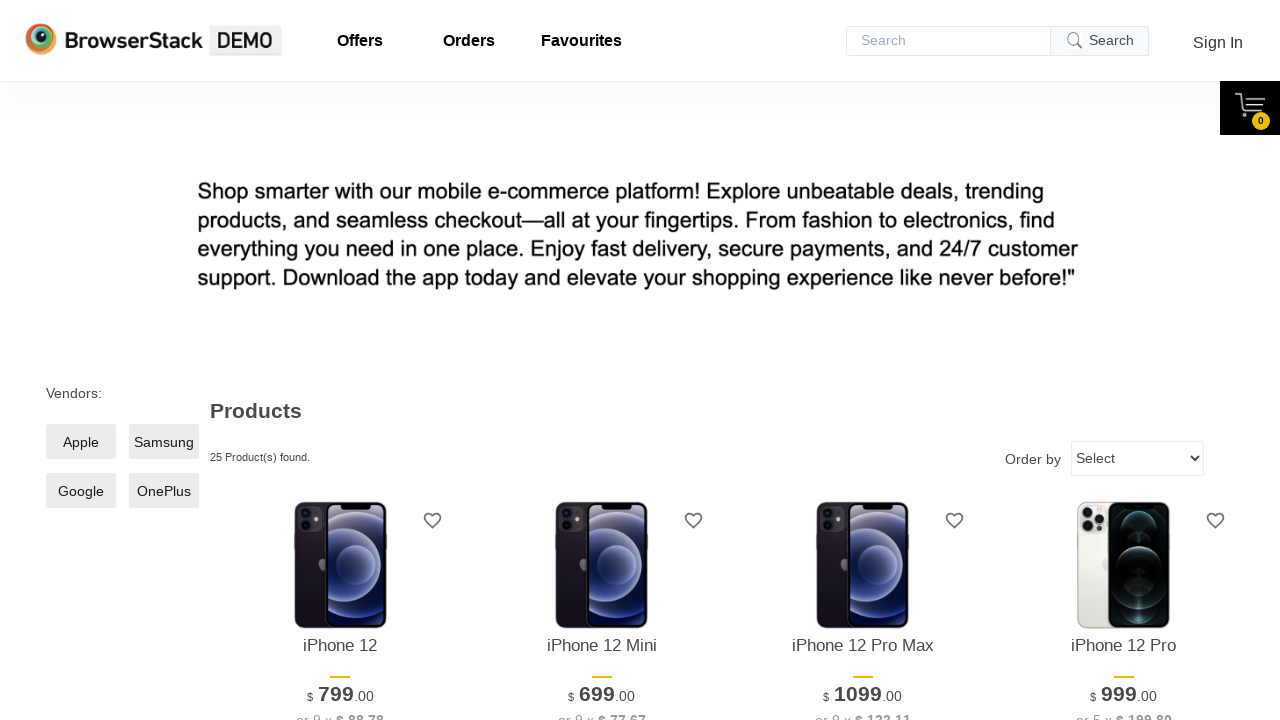

Product name element became visible
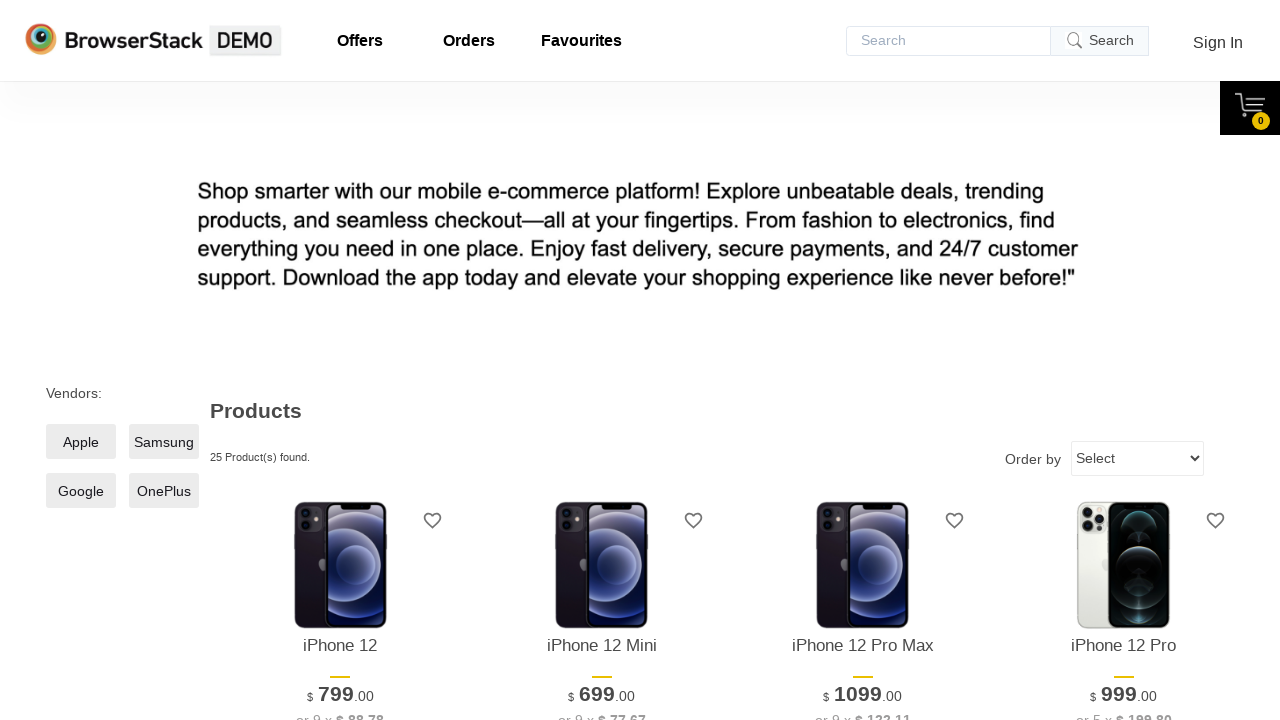

Retrieved product name: iPhone 12
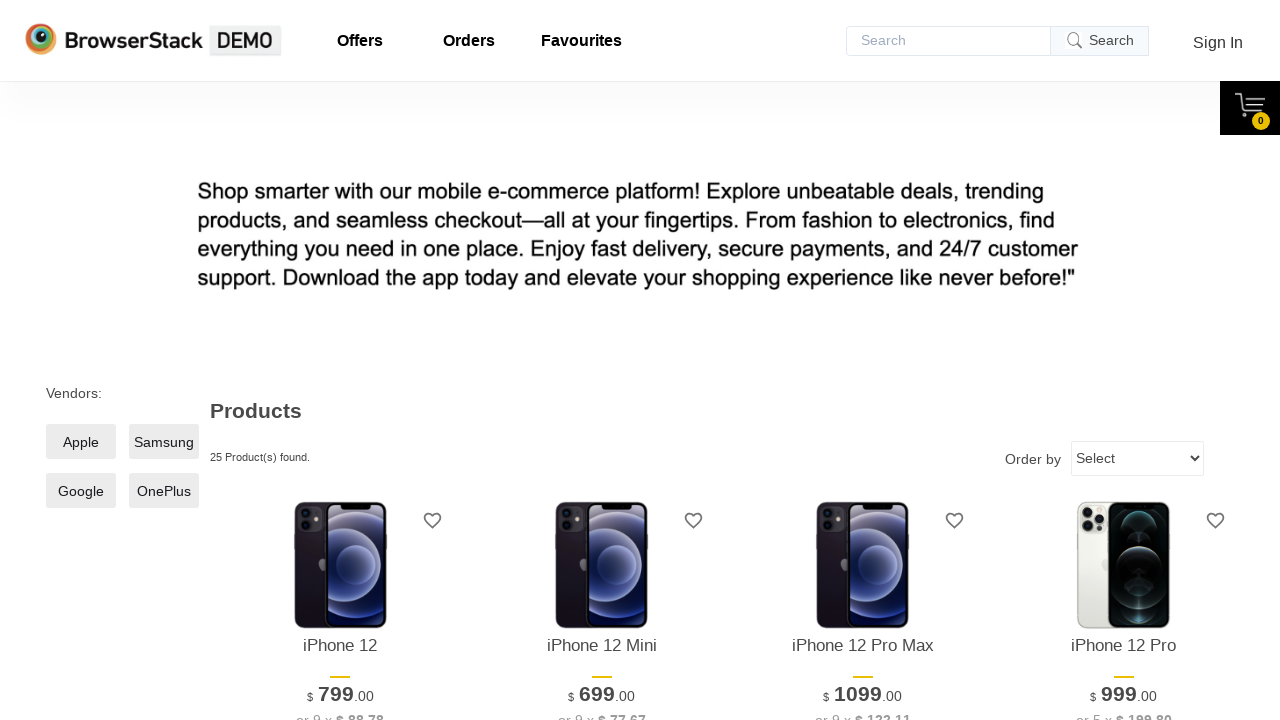

Add to cart button became visible
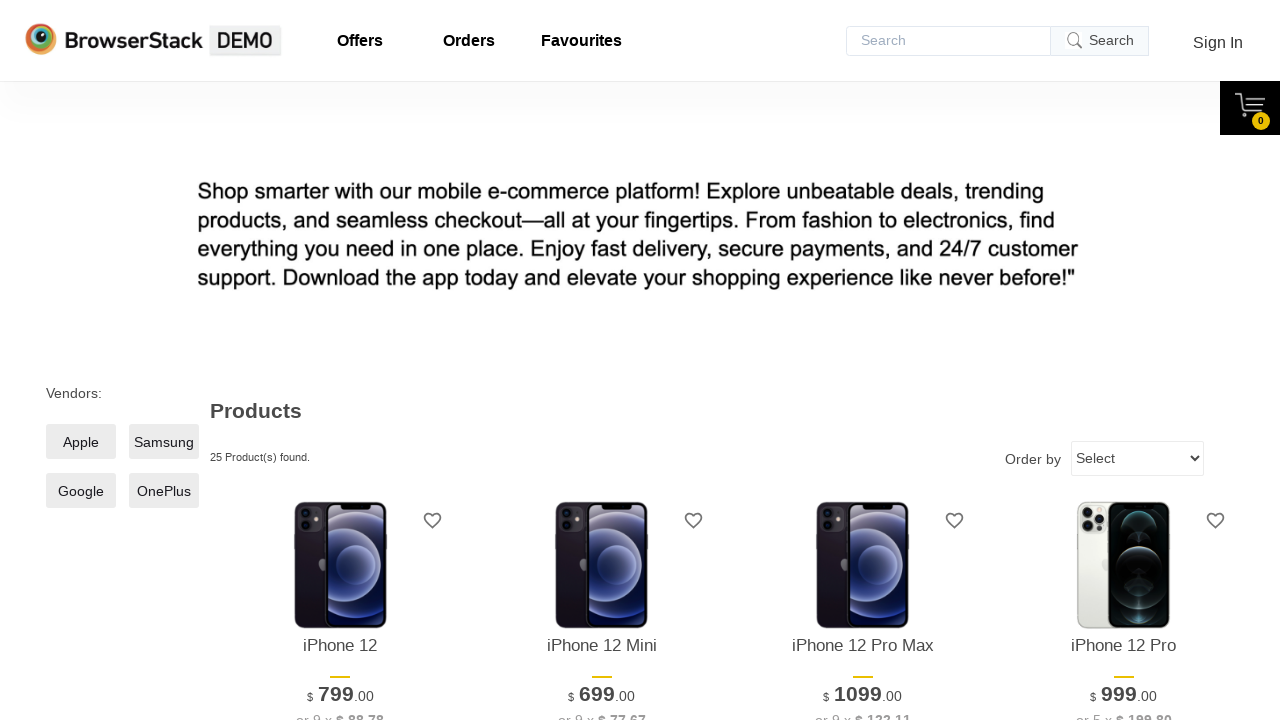

Clicked add to cart button for product
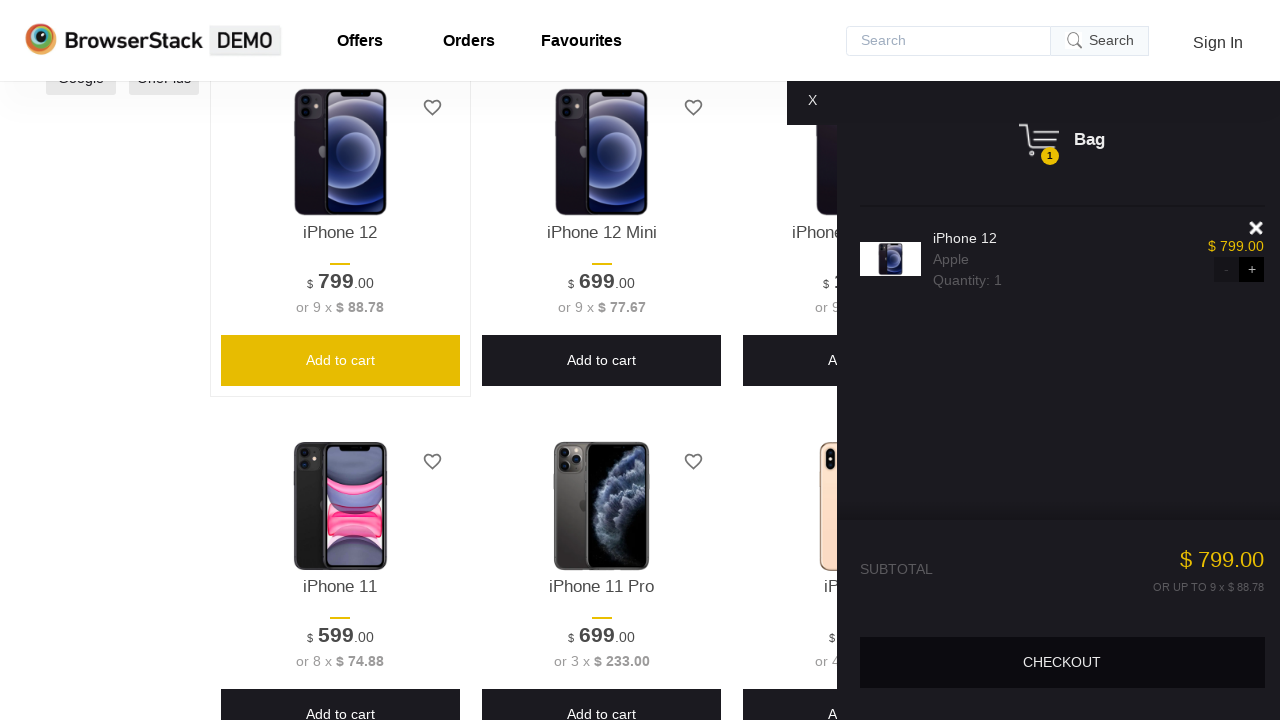

Shopping cart content appeared on page
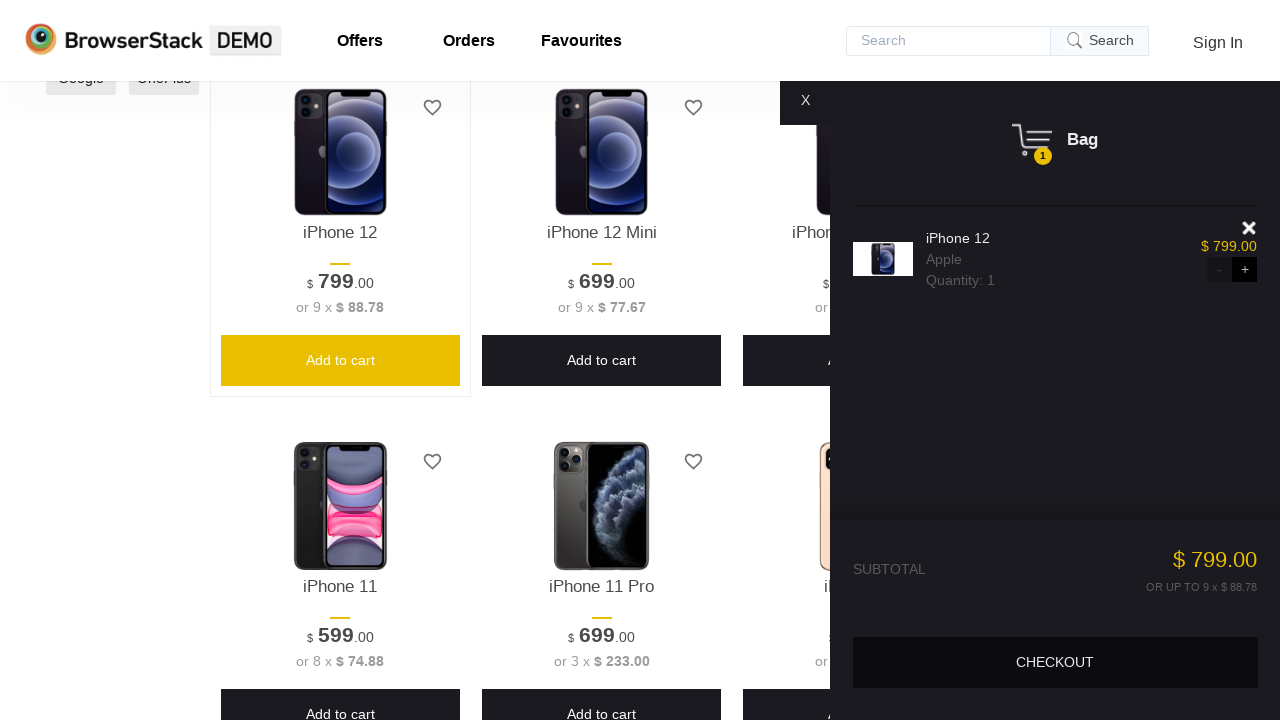

Product name in cart became visible
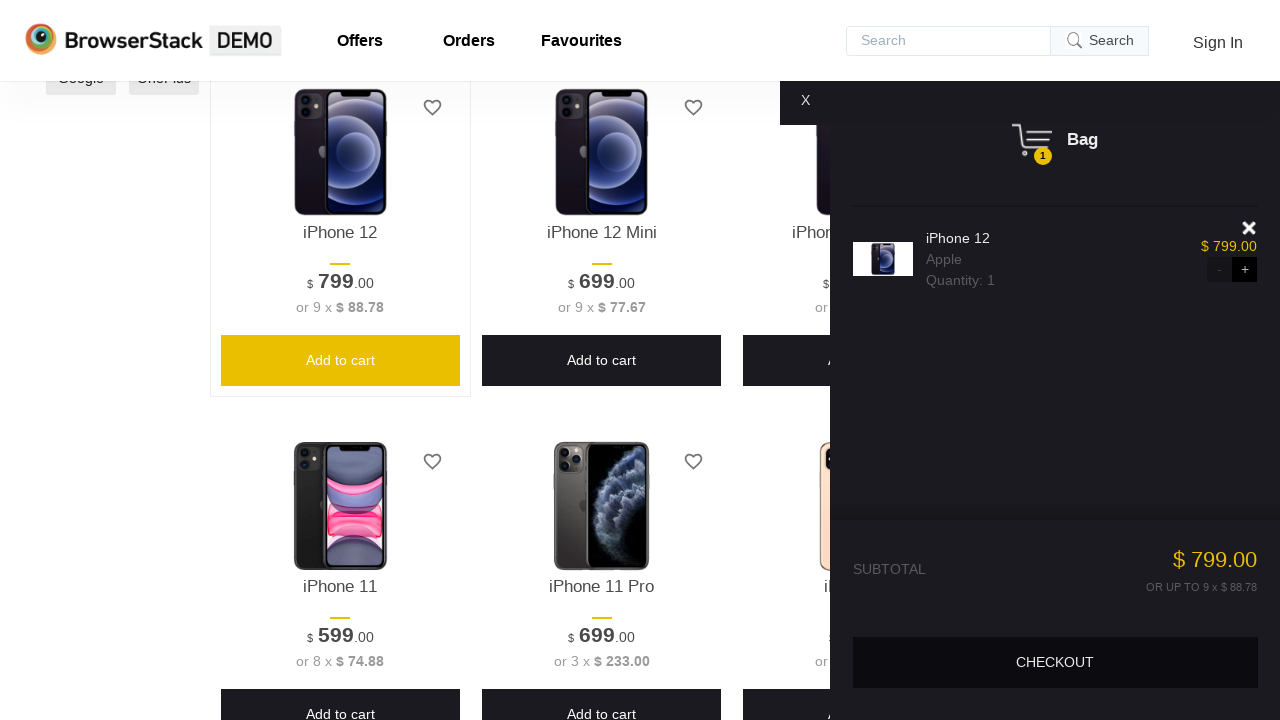

Retrieved product name from cart: iPhone 12
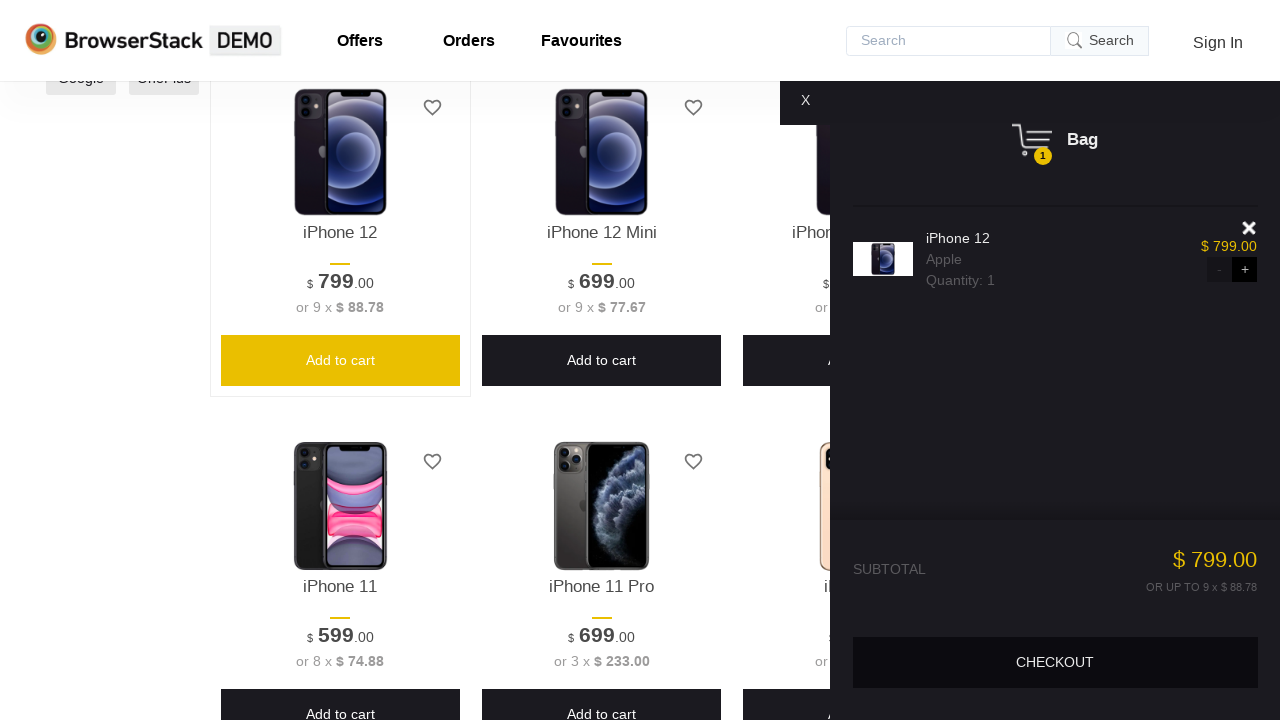

Verified product name matches between product page and cart
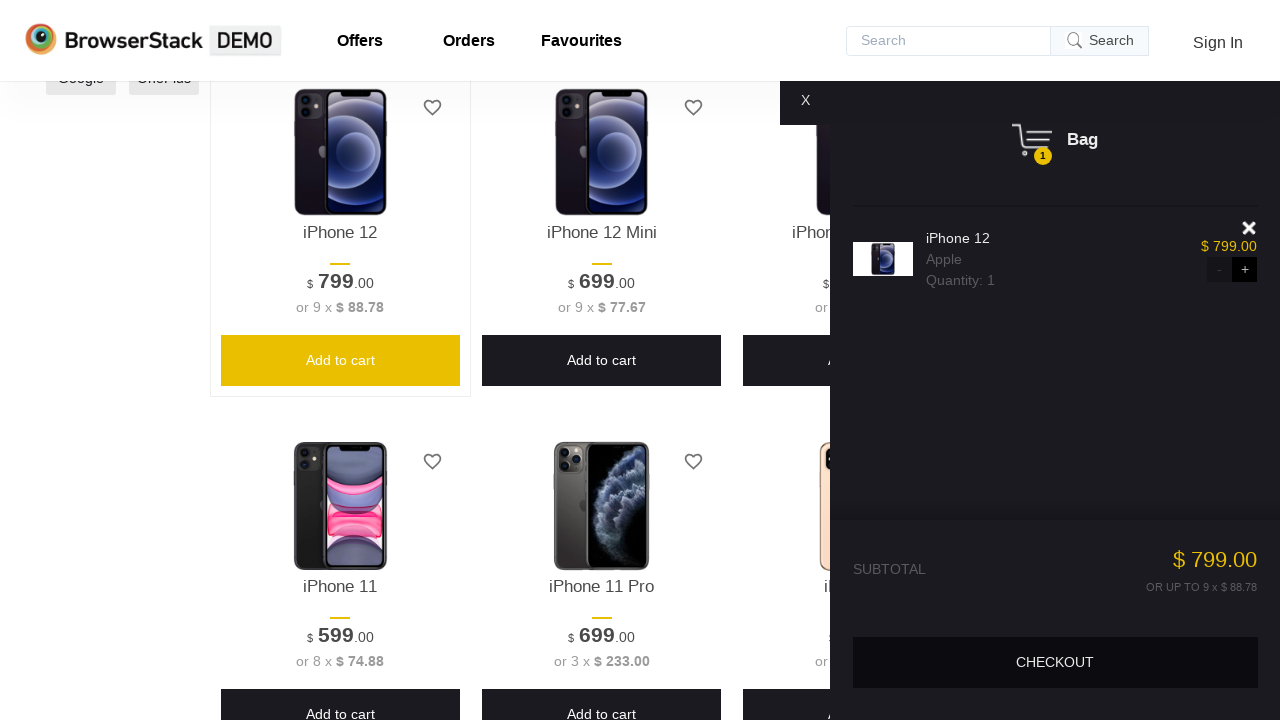

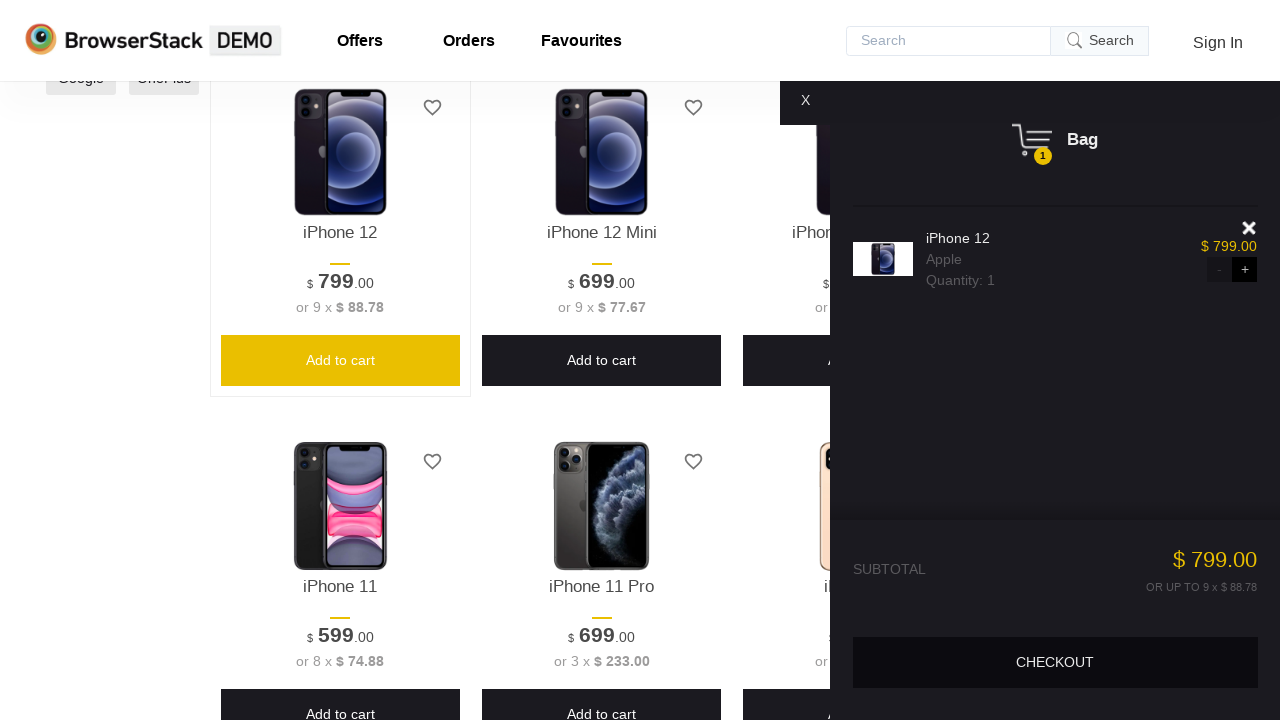